Tests that an unsaved change to an employee's name doesn't persist when switching between employees

Starting URL: https://devmountain-qa.github.io/employee-manager/1.2_Version/index.html

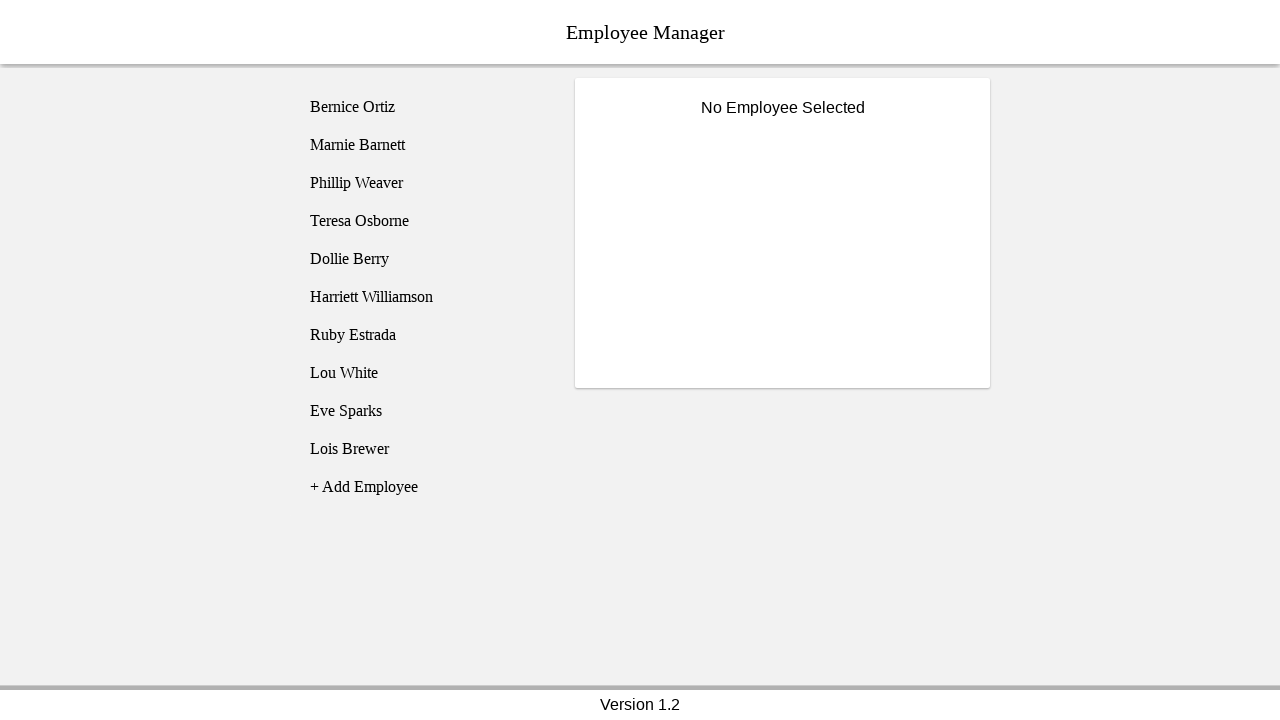

Clicked on Bernice Ortiz employee at (425, 107) on [name='employee1']
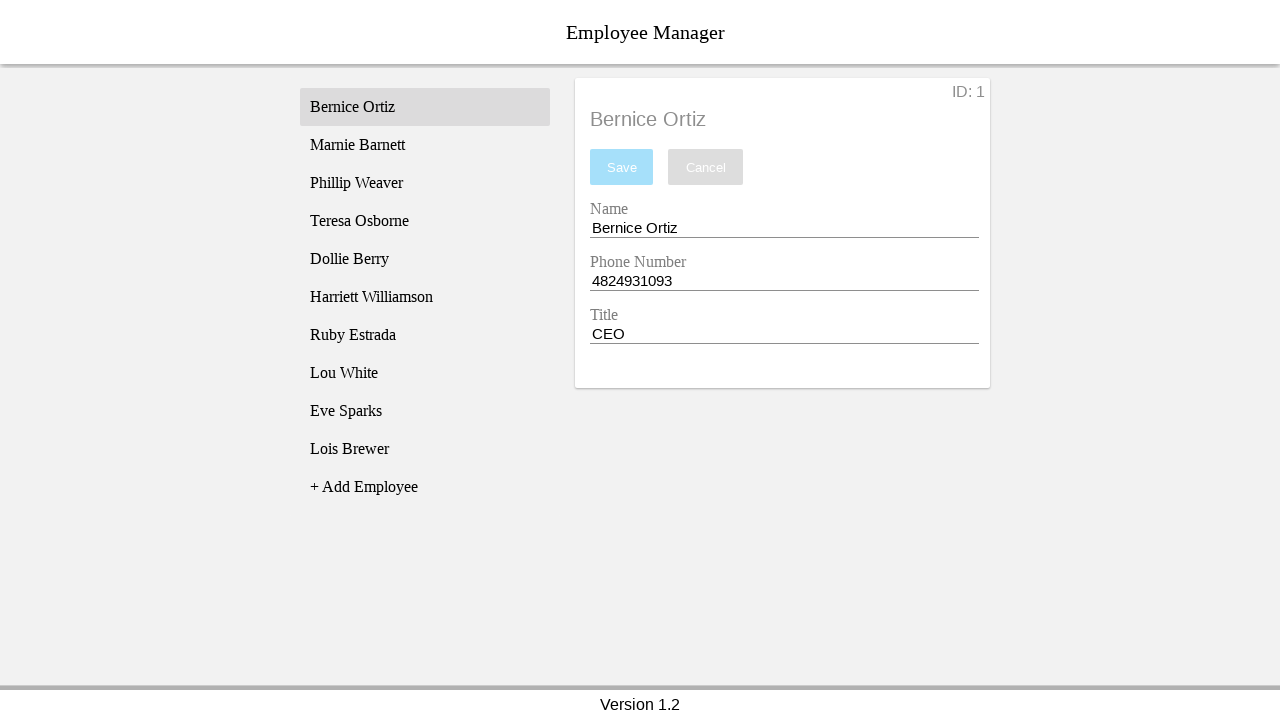

Name input field became visible
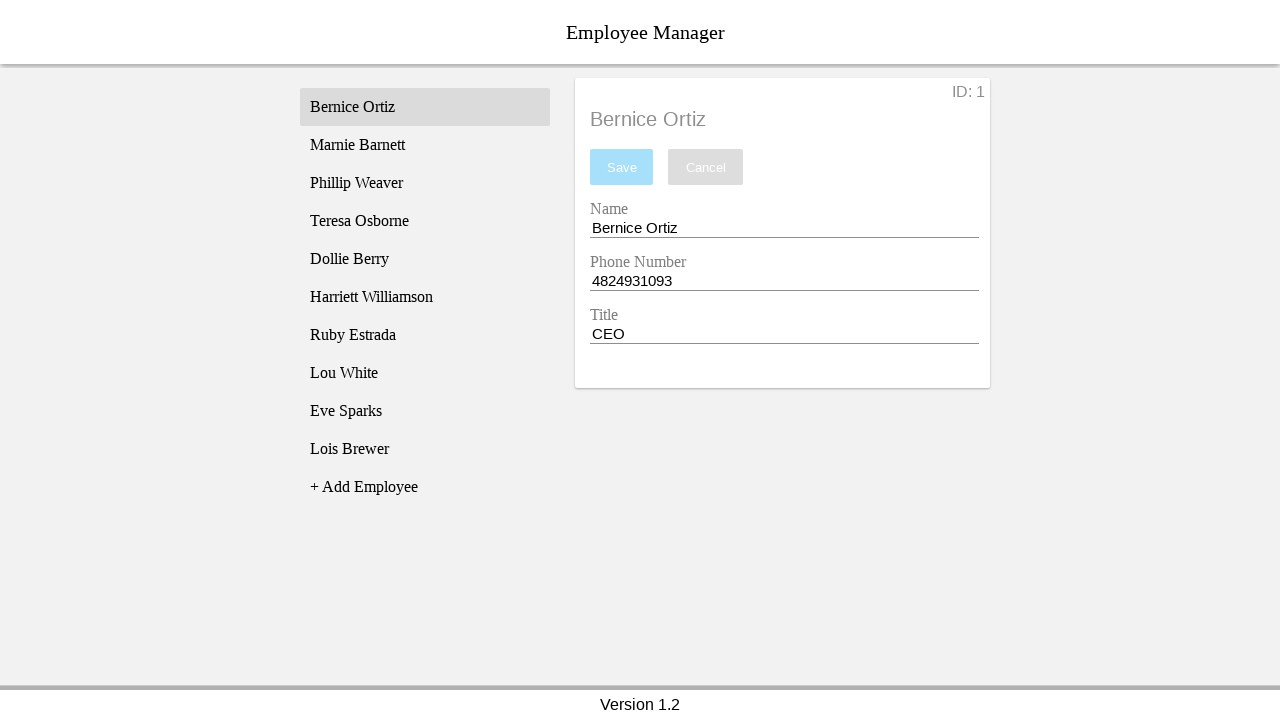

Filled name input with 'Test Name' (unsaved change) on [name='nameEntry']
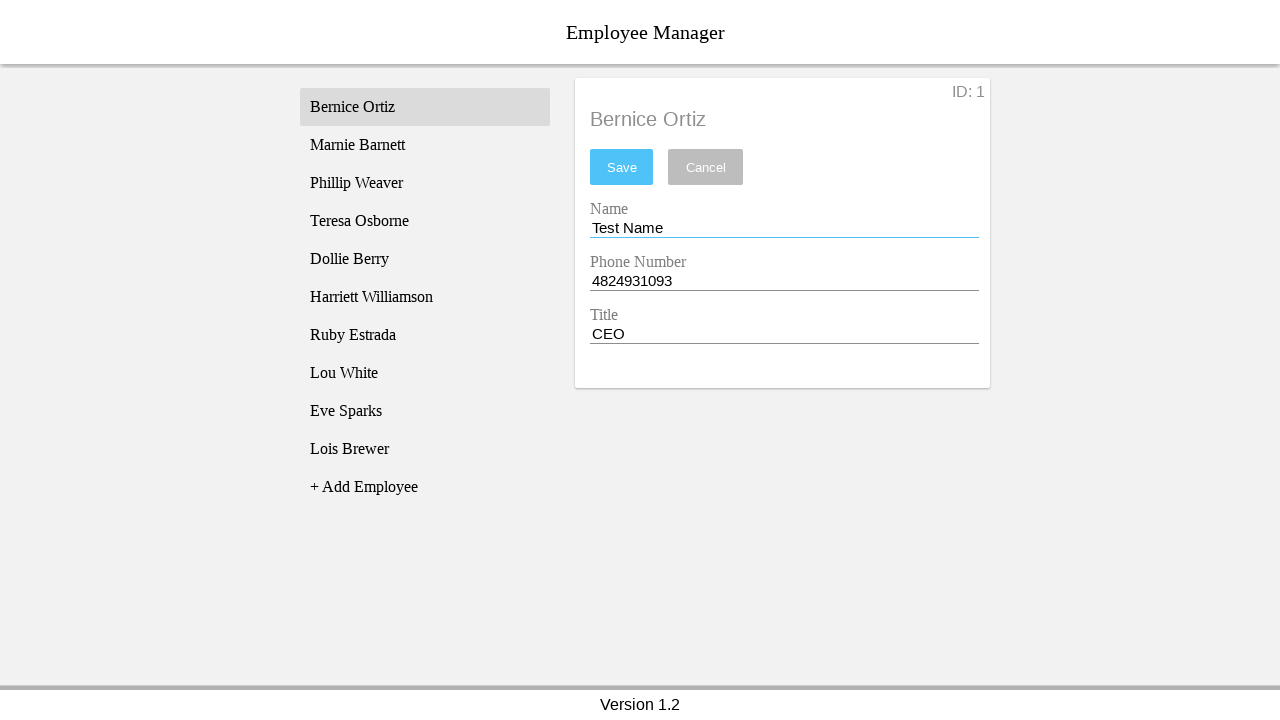

Clicked on Phillip Weaver employee to switch away at (425, 183) on [name='employee3']
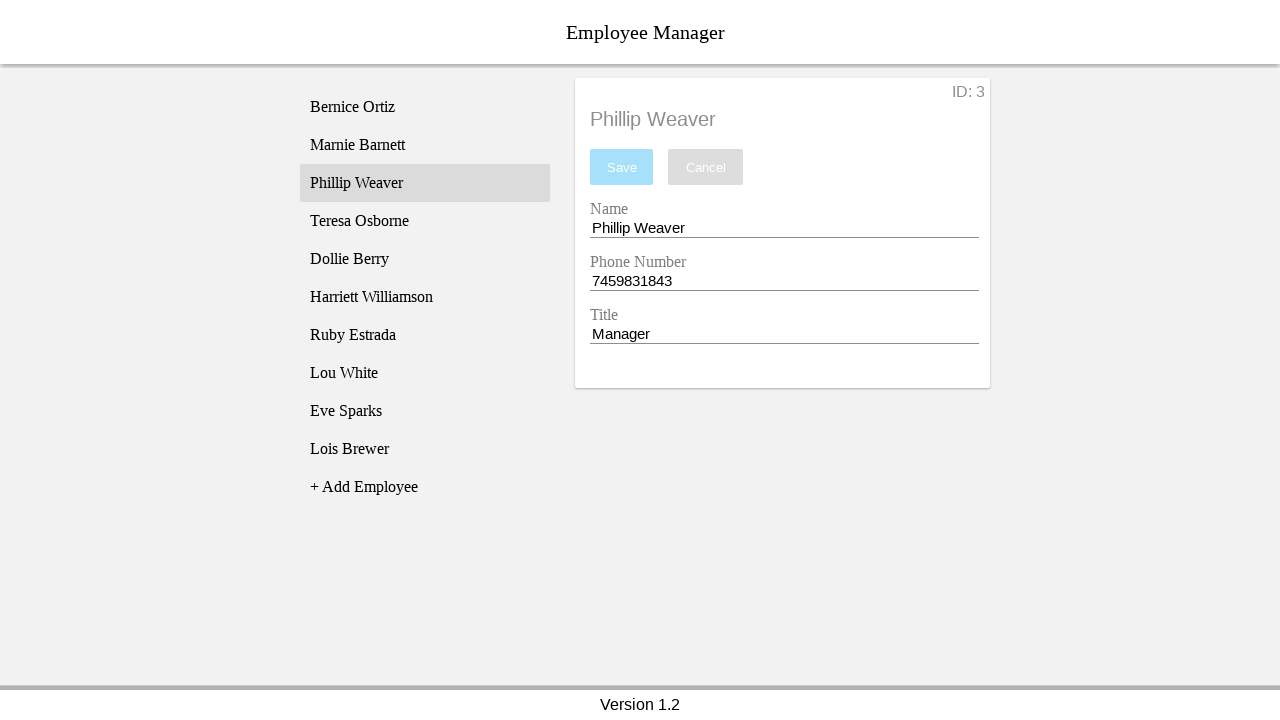

Phillip Weaver's name displayed after switching employees
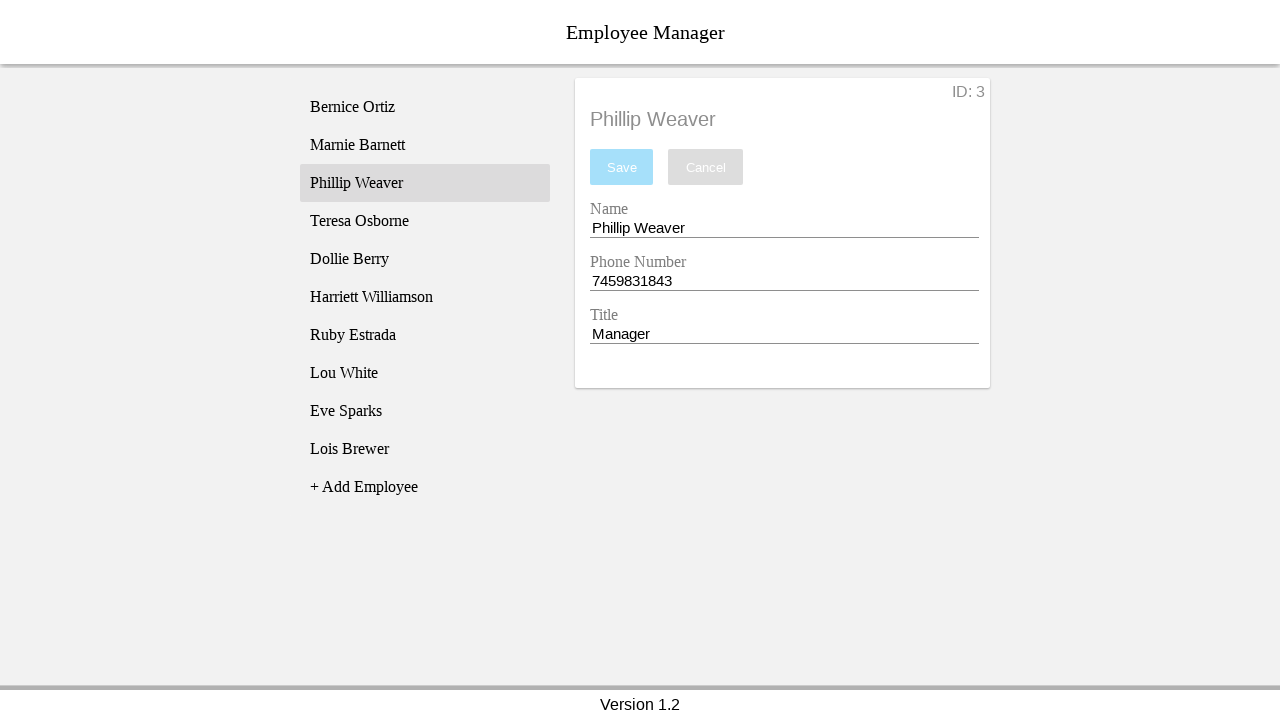

Clicked back on Bernice Ortiz employee at (425, 107) on [name='employee1']
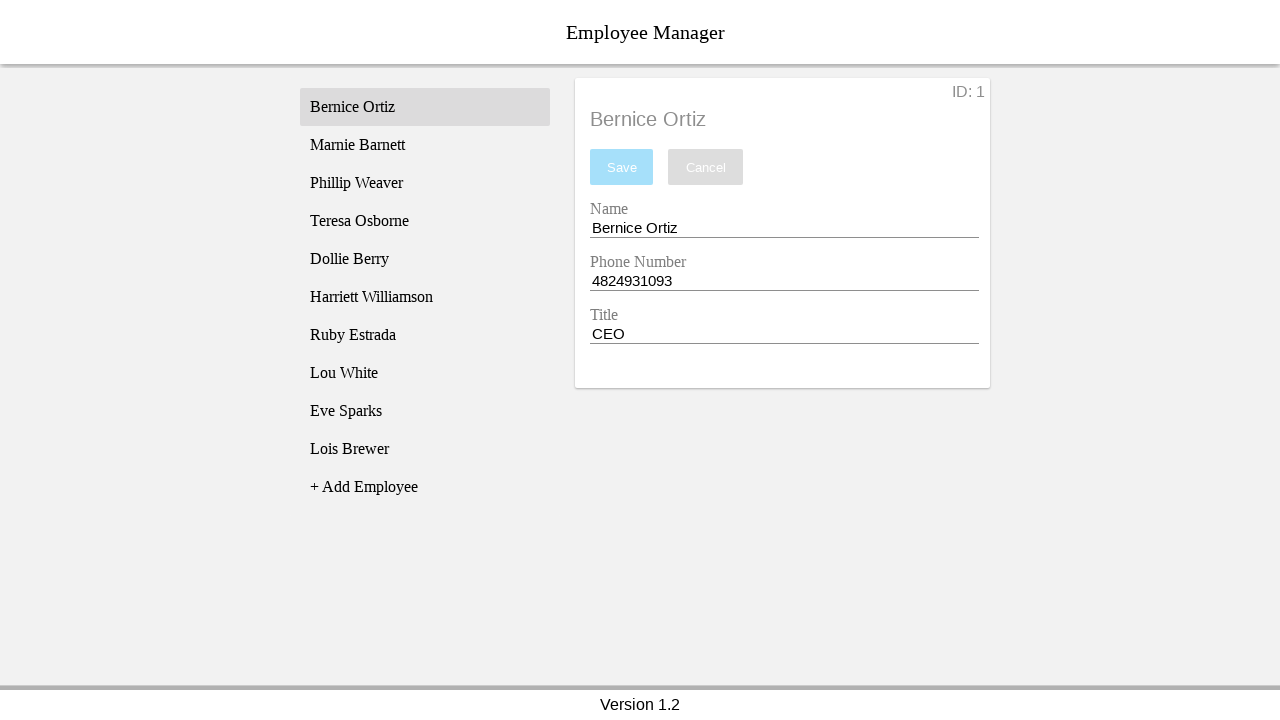

Bernice Ortiz's original name displayed, confirming unsaved change did not persist
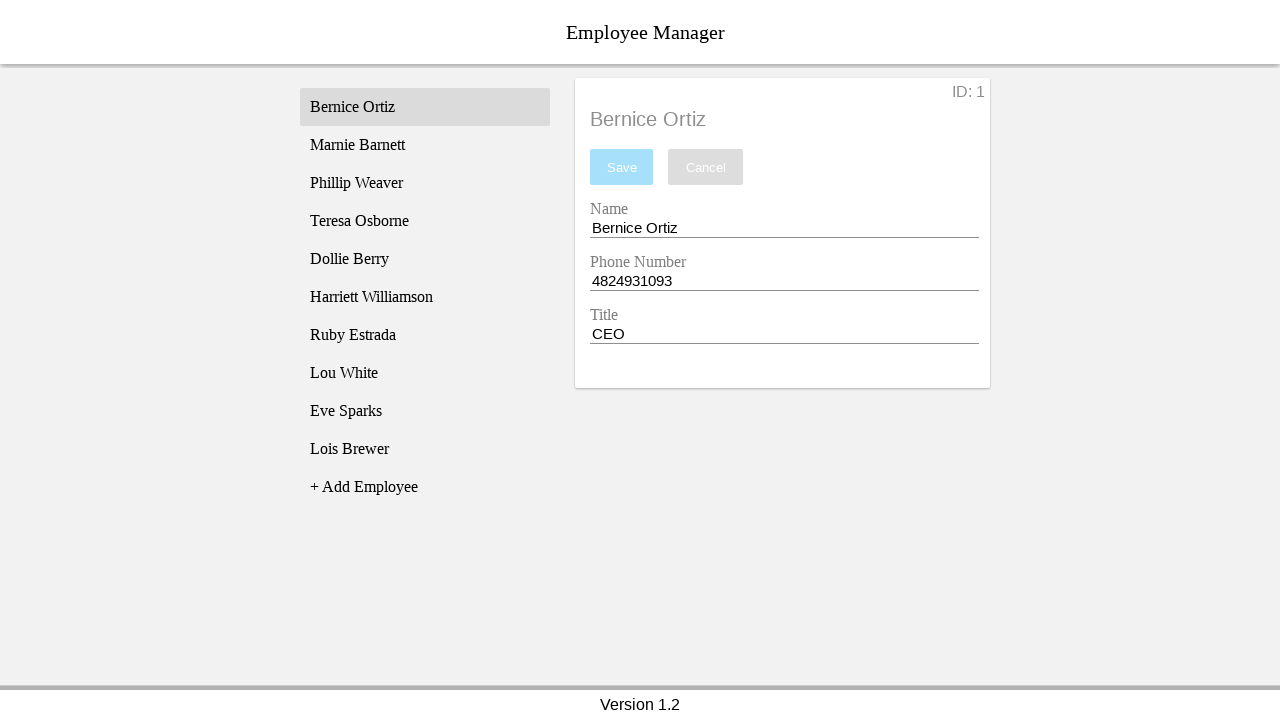

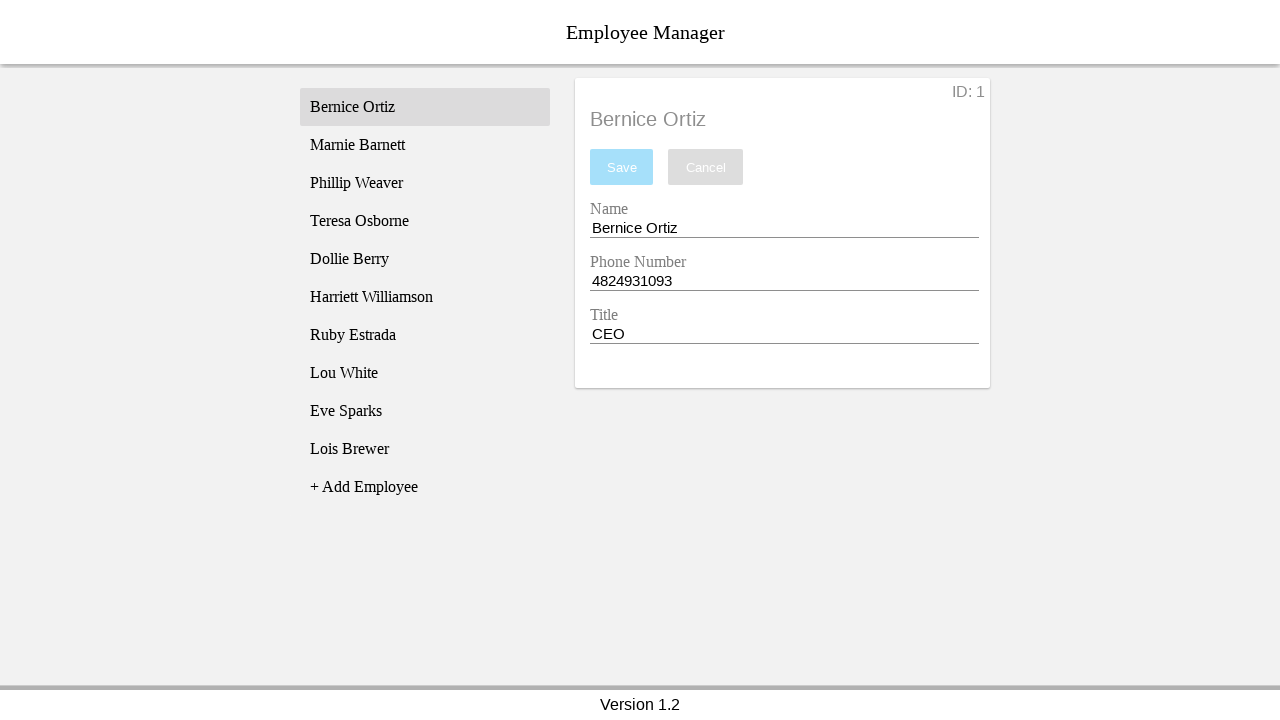